Navigates to the RedBus website with browser notifications disabled and maximized window to verify the page loads correctly.

Starting URL: https://www.redbus.in/

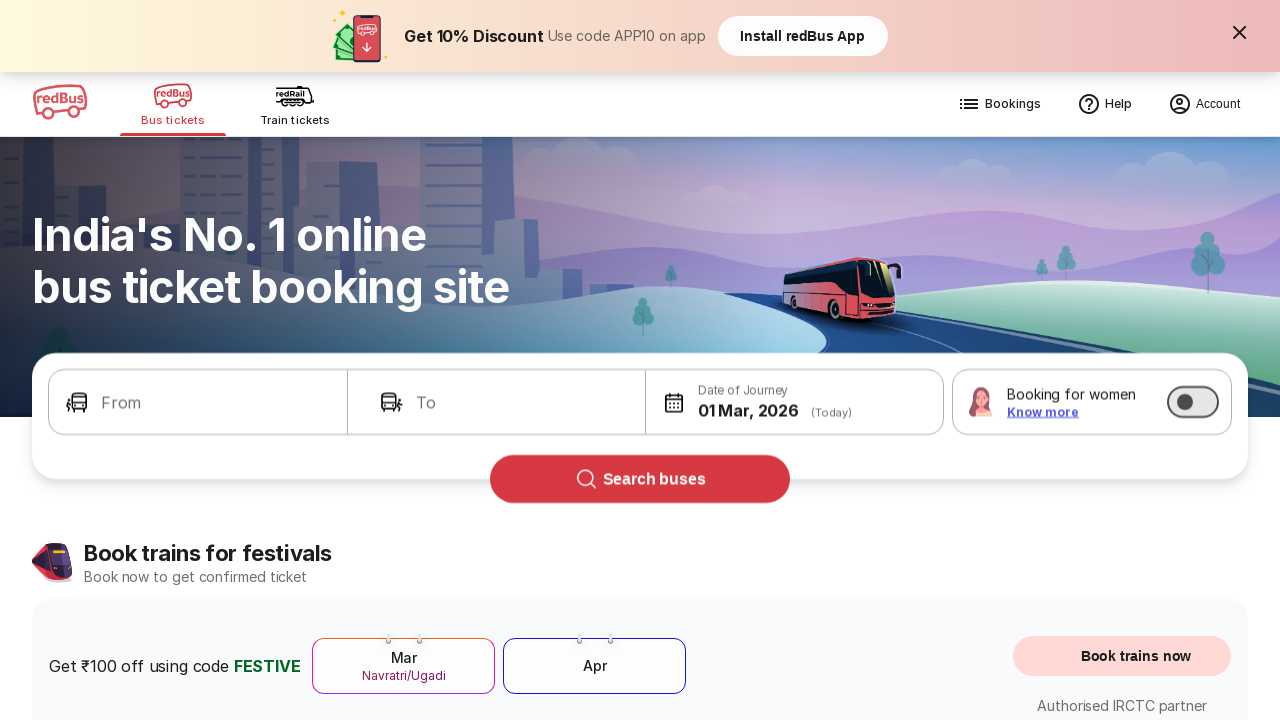

Waited for DOM content to load on RedBus homepage
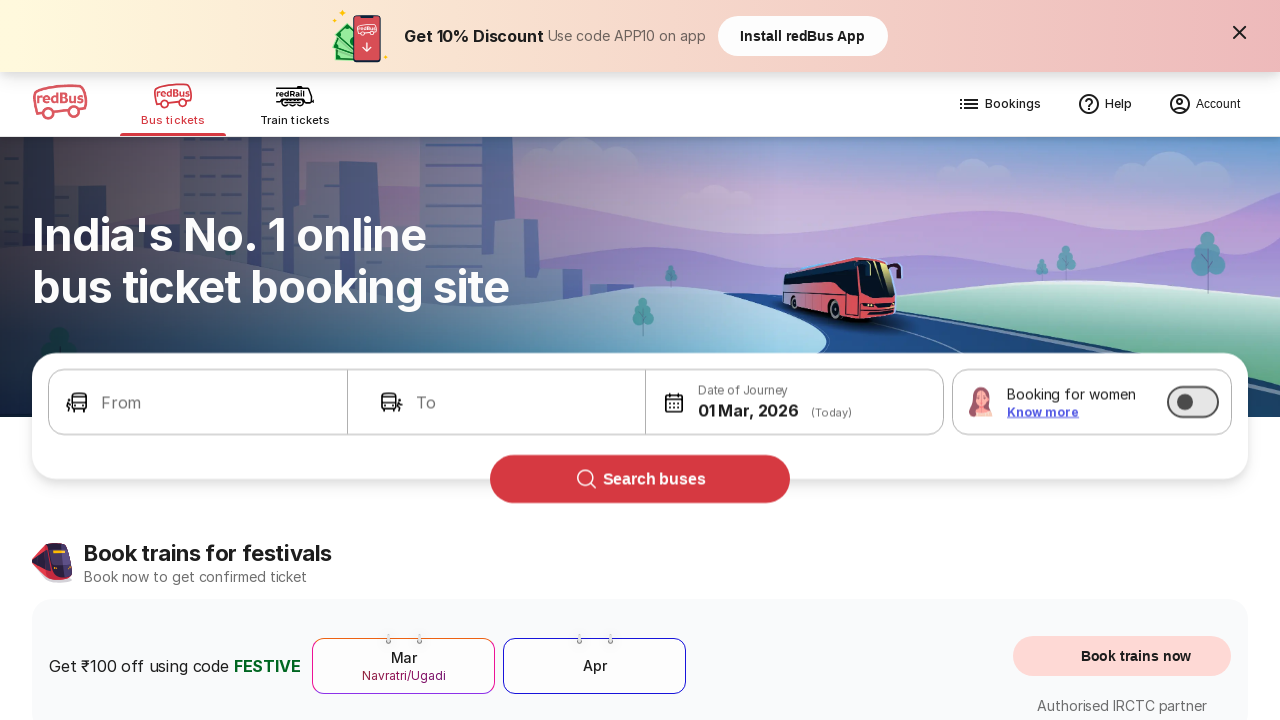

Verified body element is visible, RedBus page loaded successfully with notifications disabled
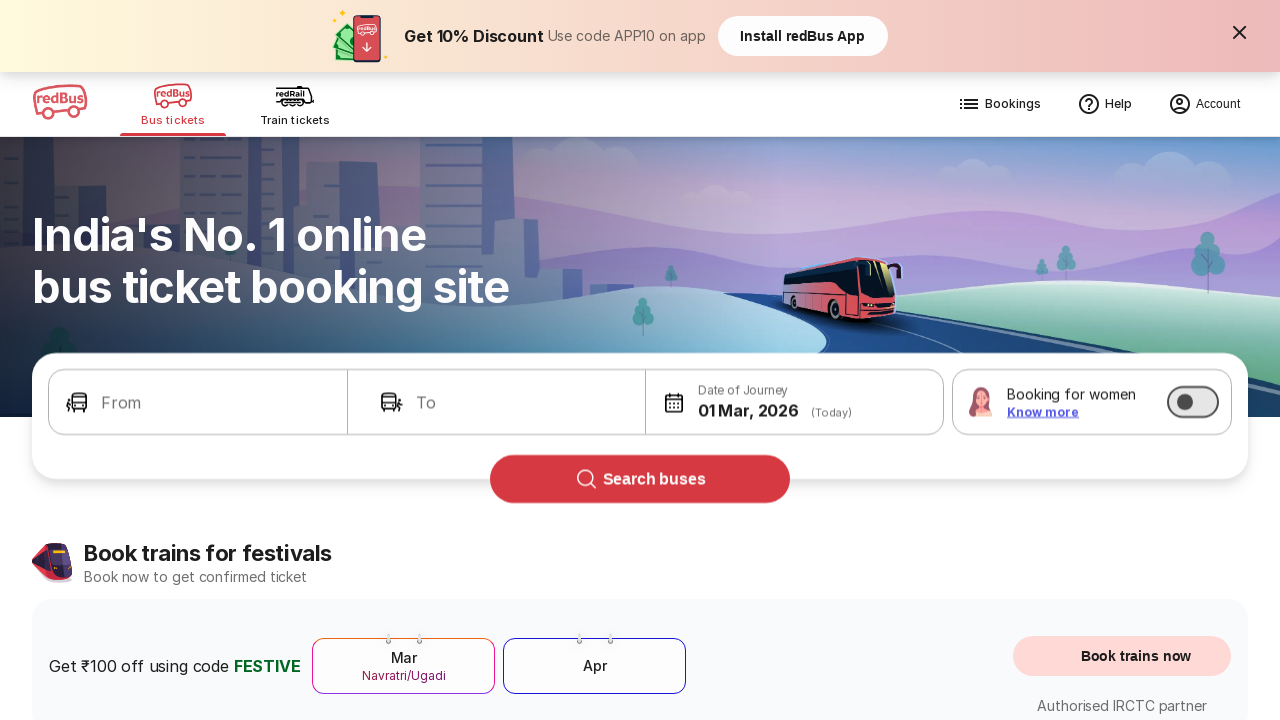

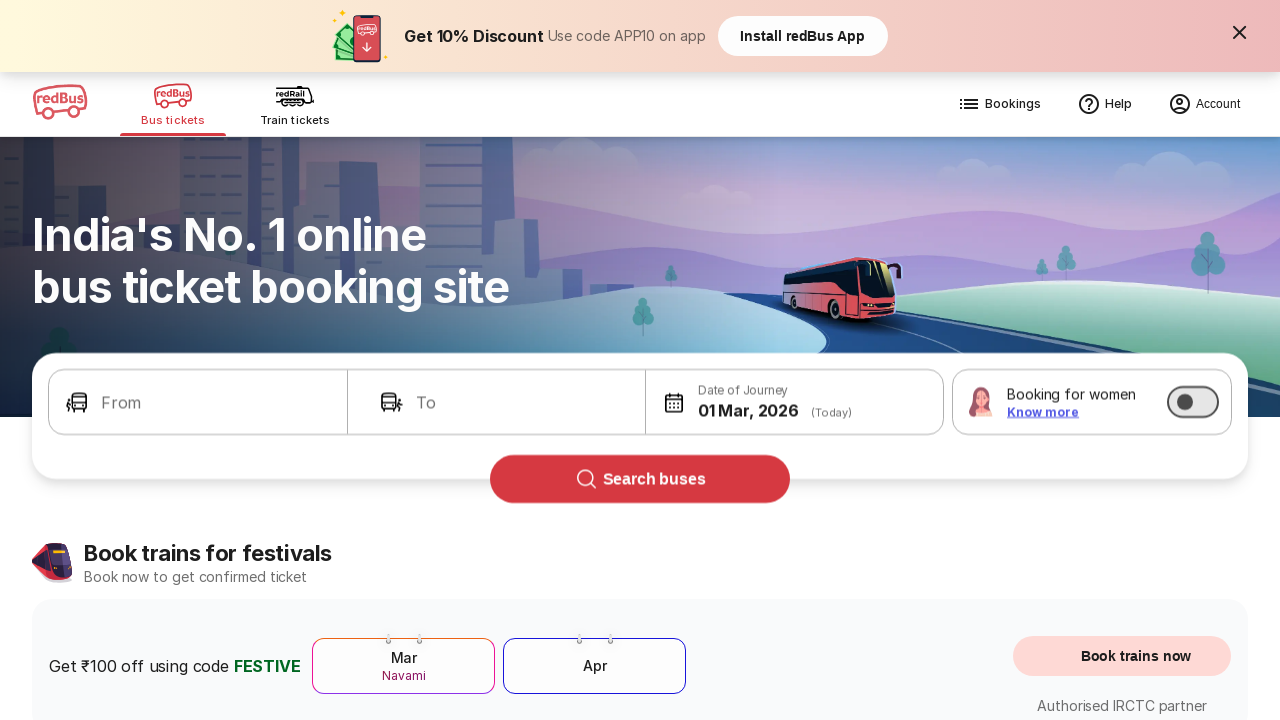